Tests completing all tasks at once using the toggle-all checkbox.

Starting URL: https://todomvc4tasj.herokuapp.com/

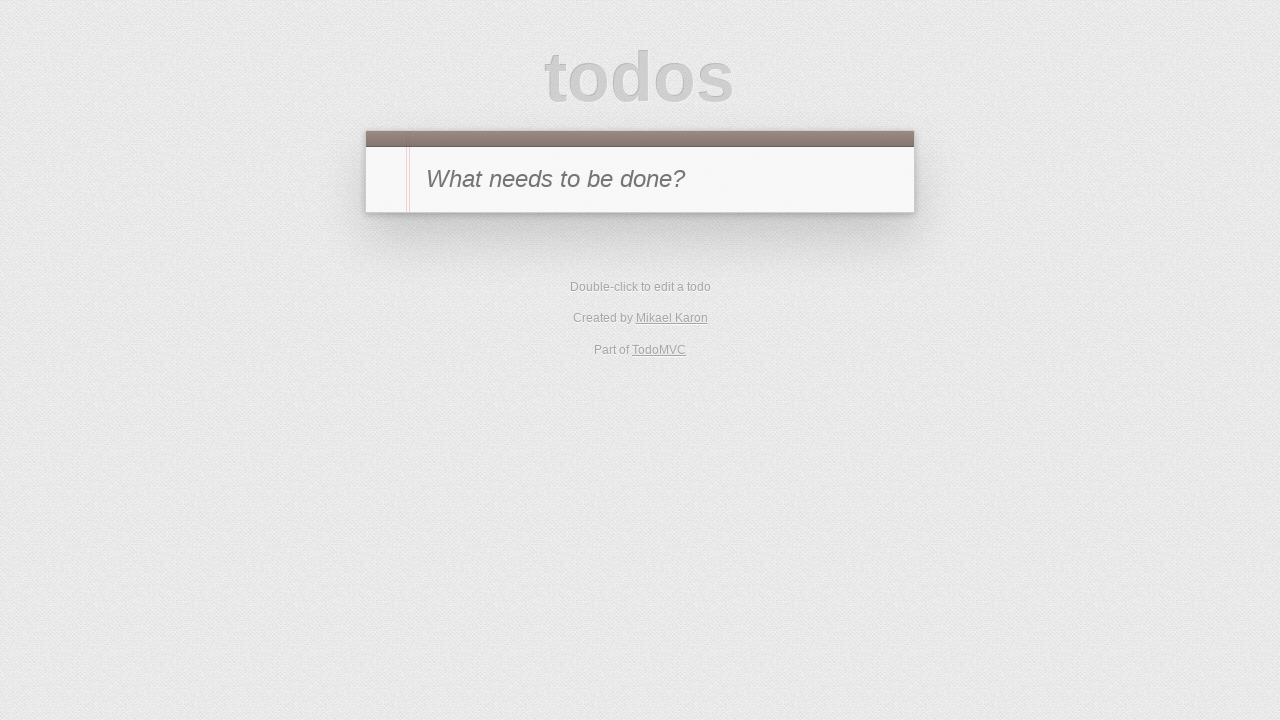

Set localStorage with two active tasks
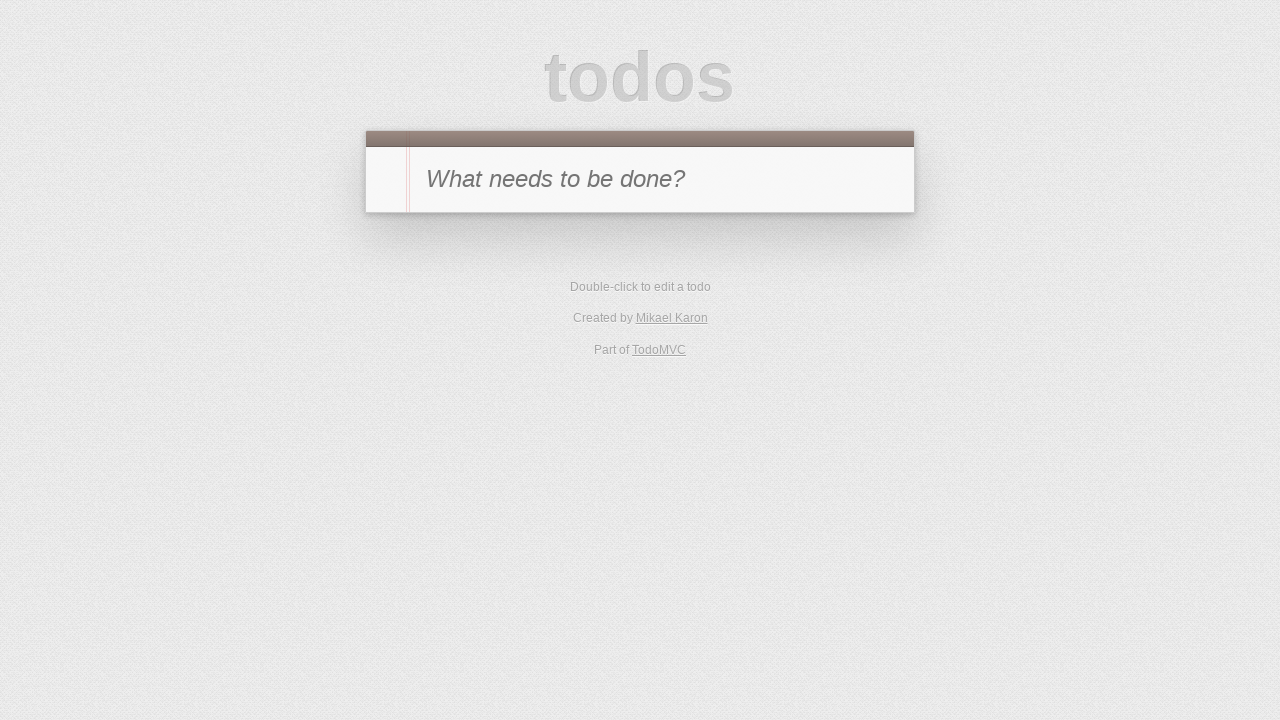

Reloaded page to initialize with tasks
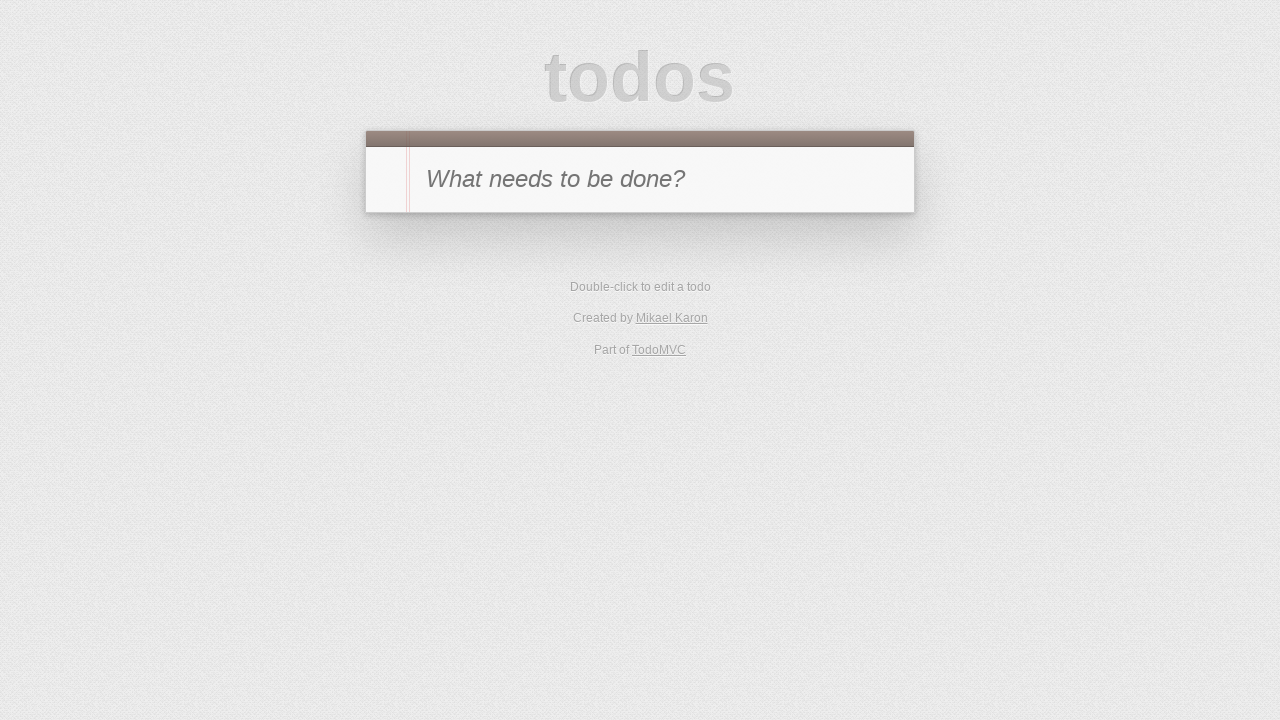

Clicked toggle-all checkbox to complete all tasks at (388, 180) on #toggle-all
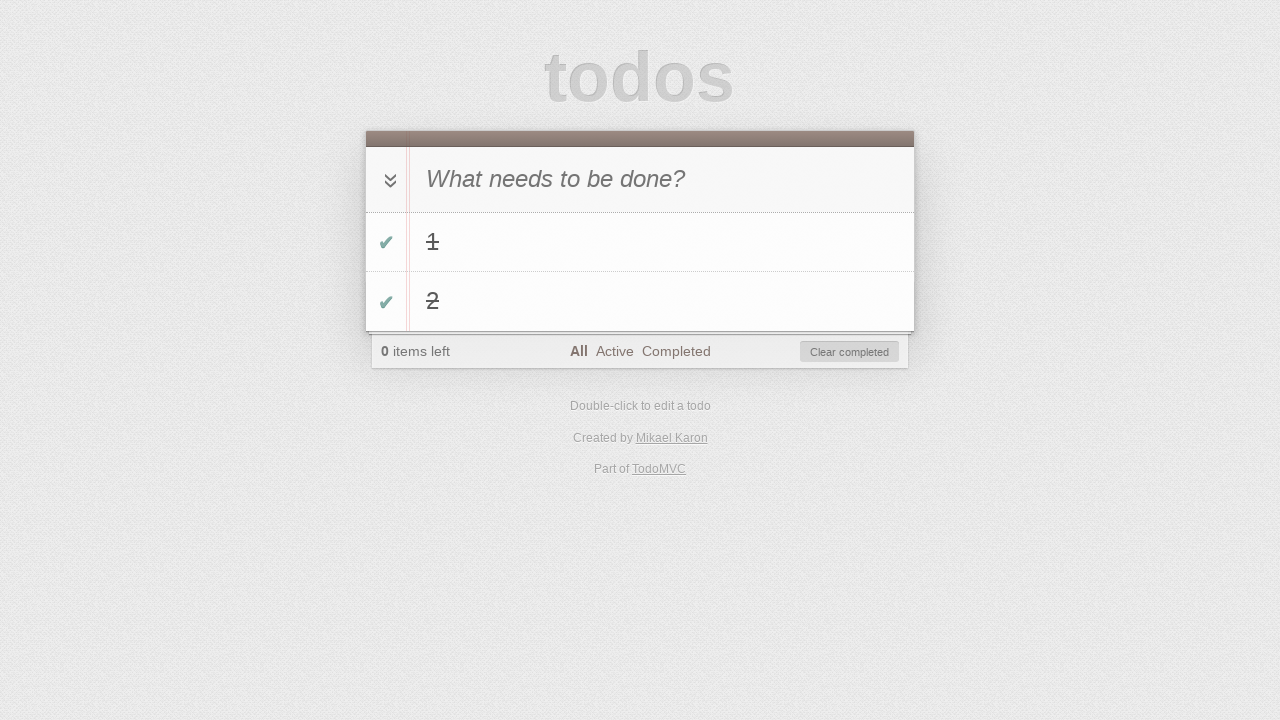

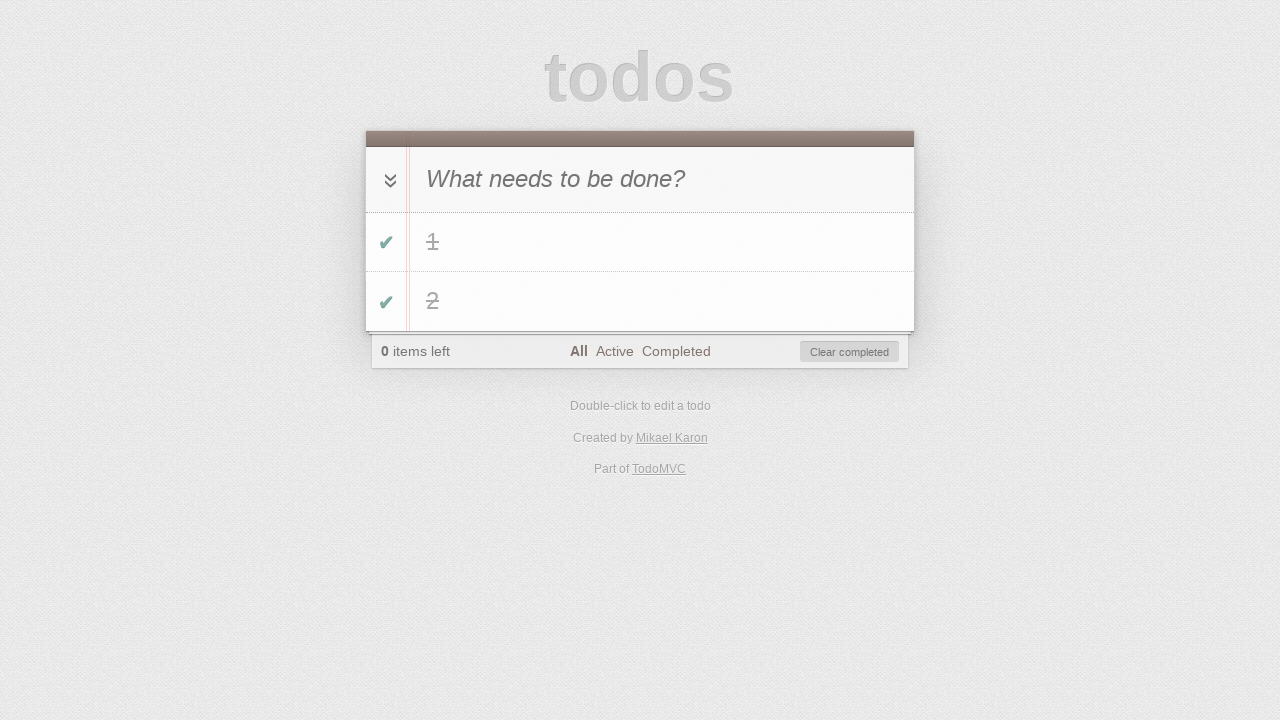